Tests the Selenium homepage by navigating to it, waiting for the page to load, finding the body element to verify page content is present, and maximizing the browser window.

Starting URL: https://selenium.dev/

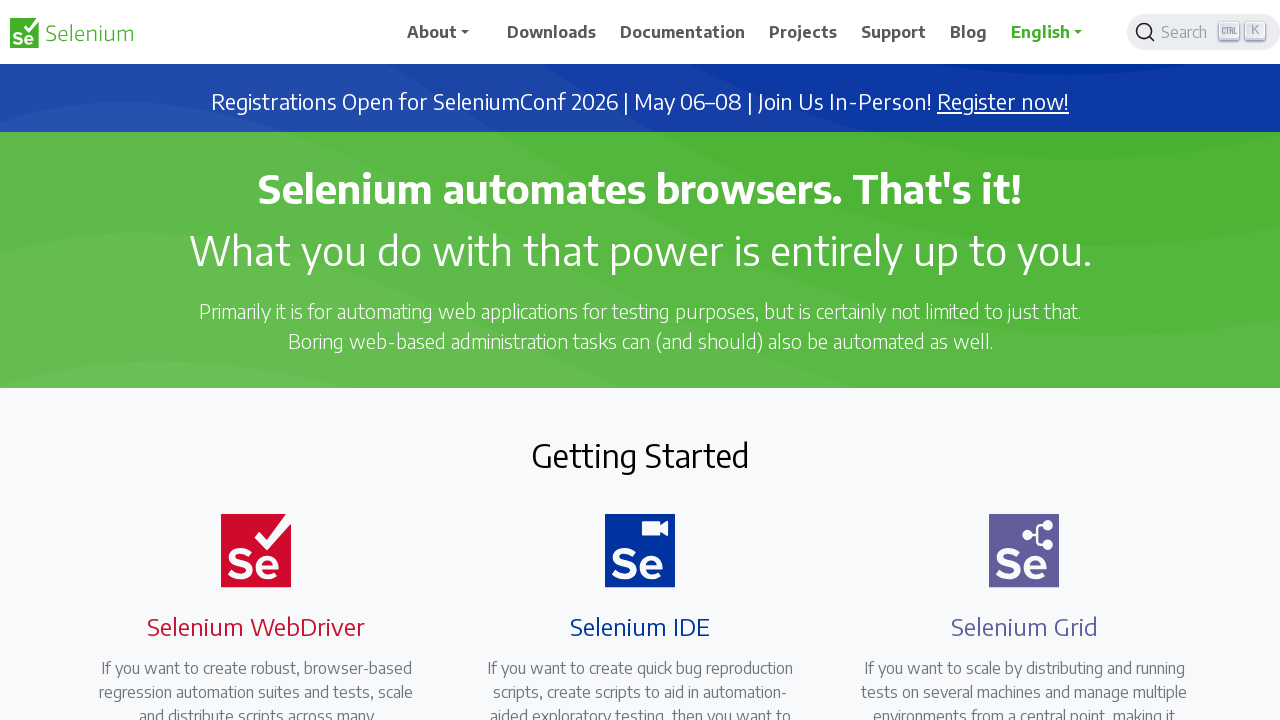

Navigated to Selenium homepage (https://selenium.dev/)
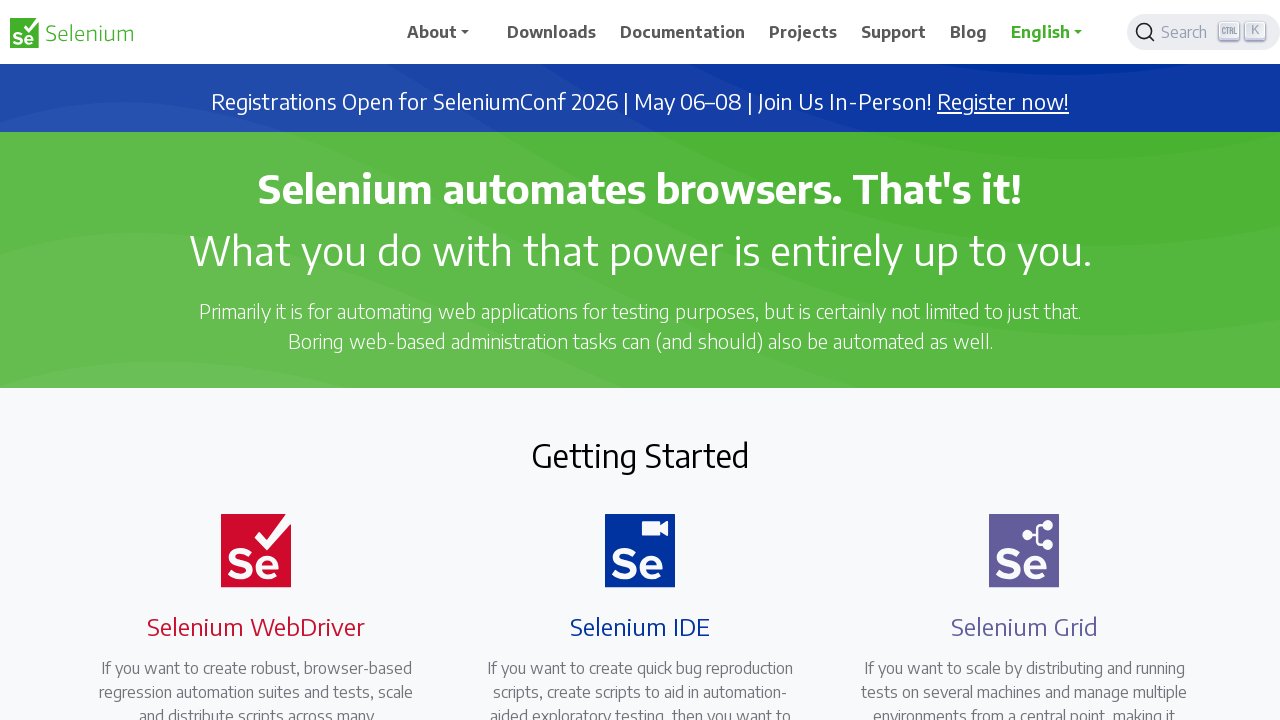

Page body element loaded successfully
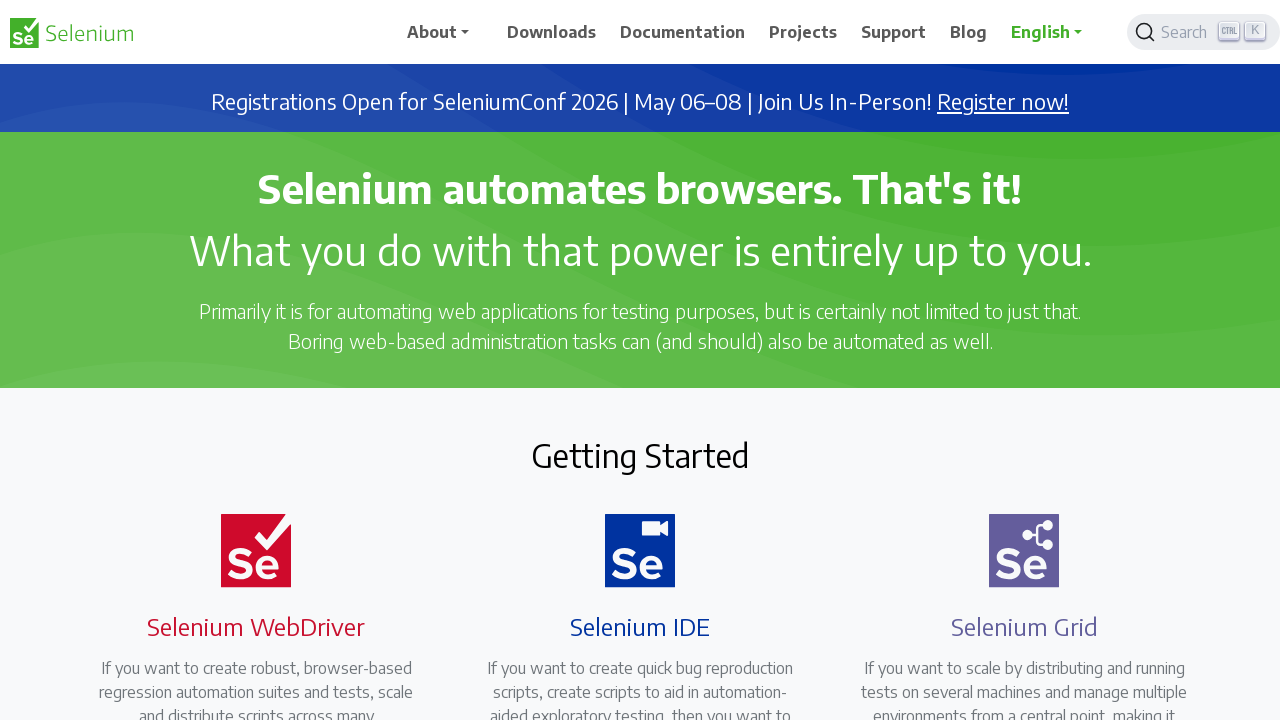

Retrieved body text content to verify page loaded
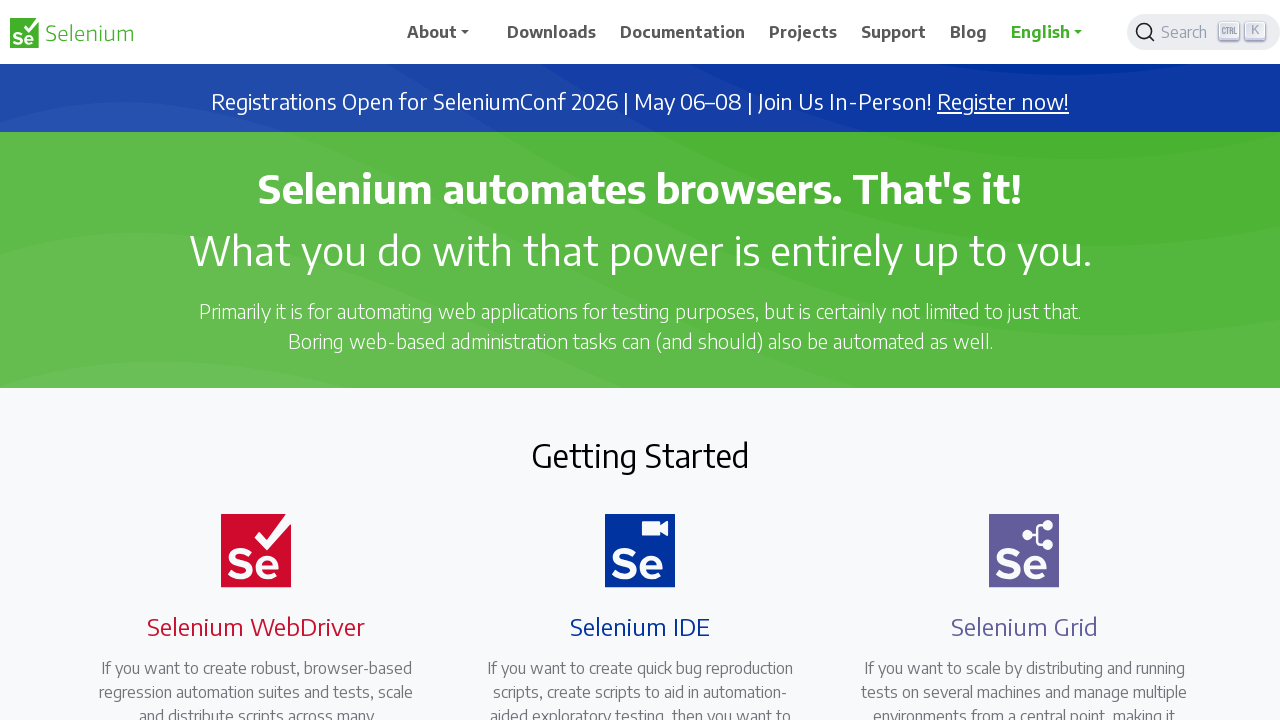

Maximized browser window to 1920x1080 viewport
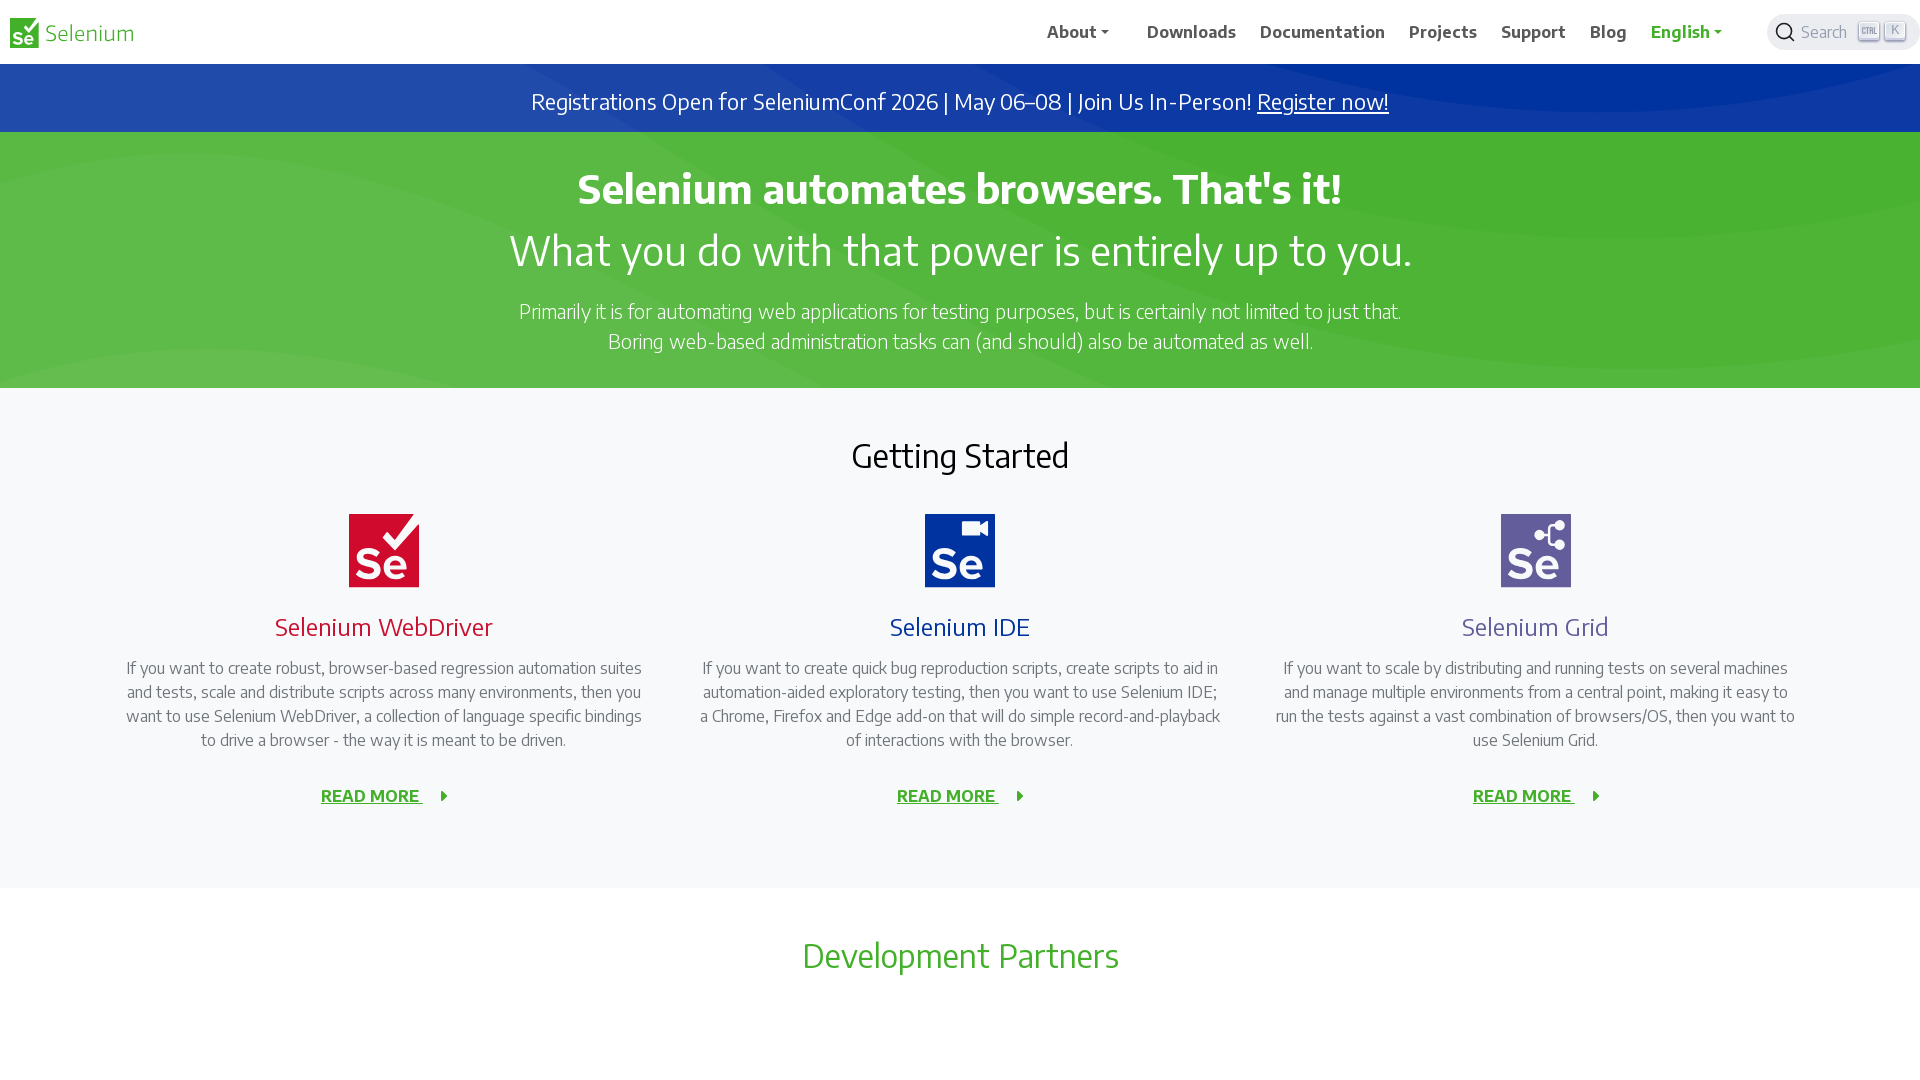

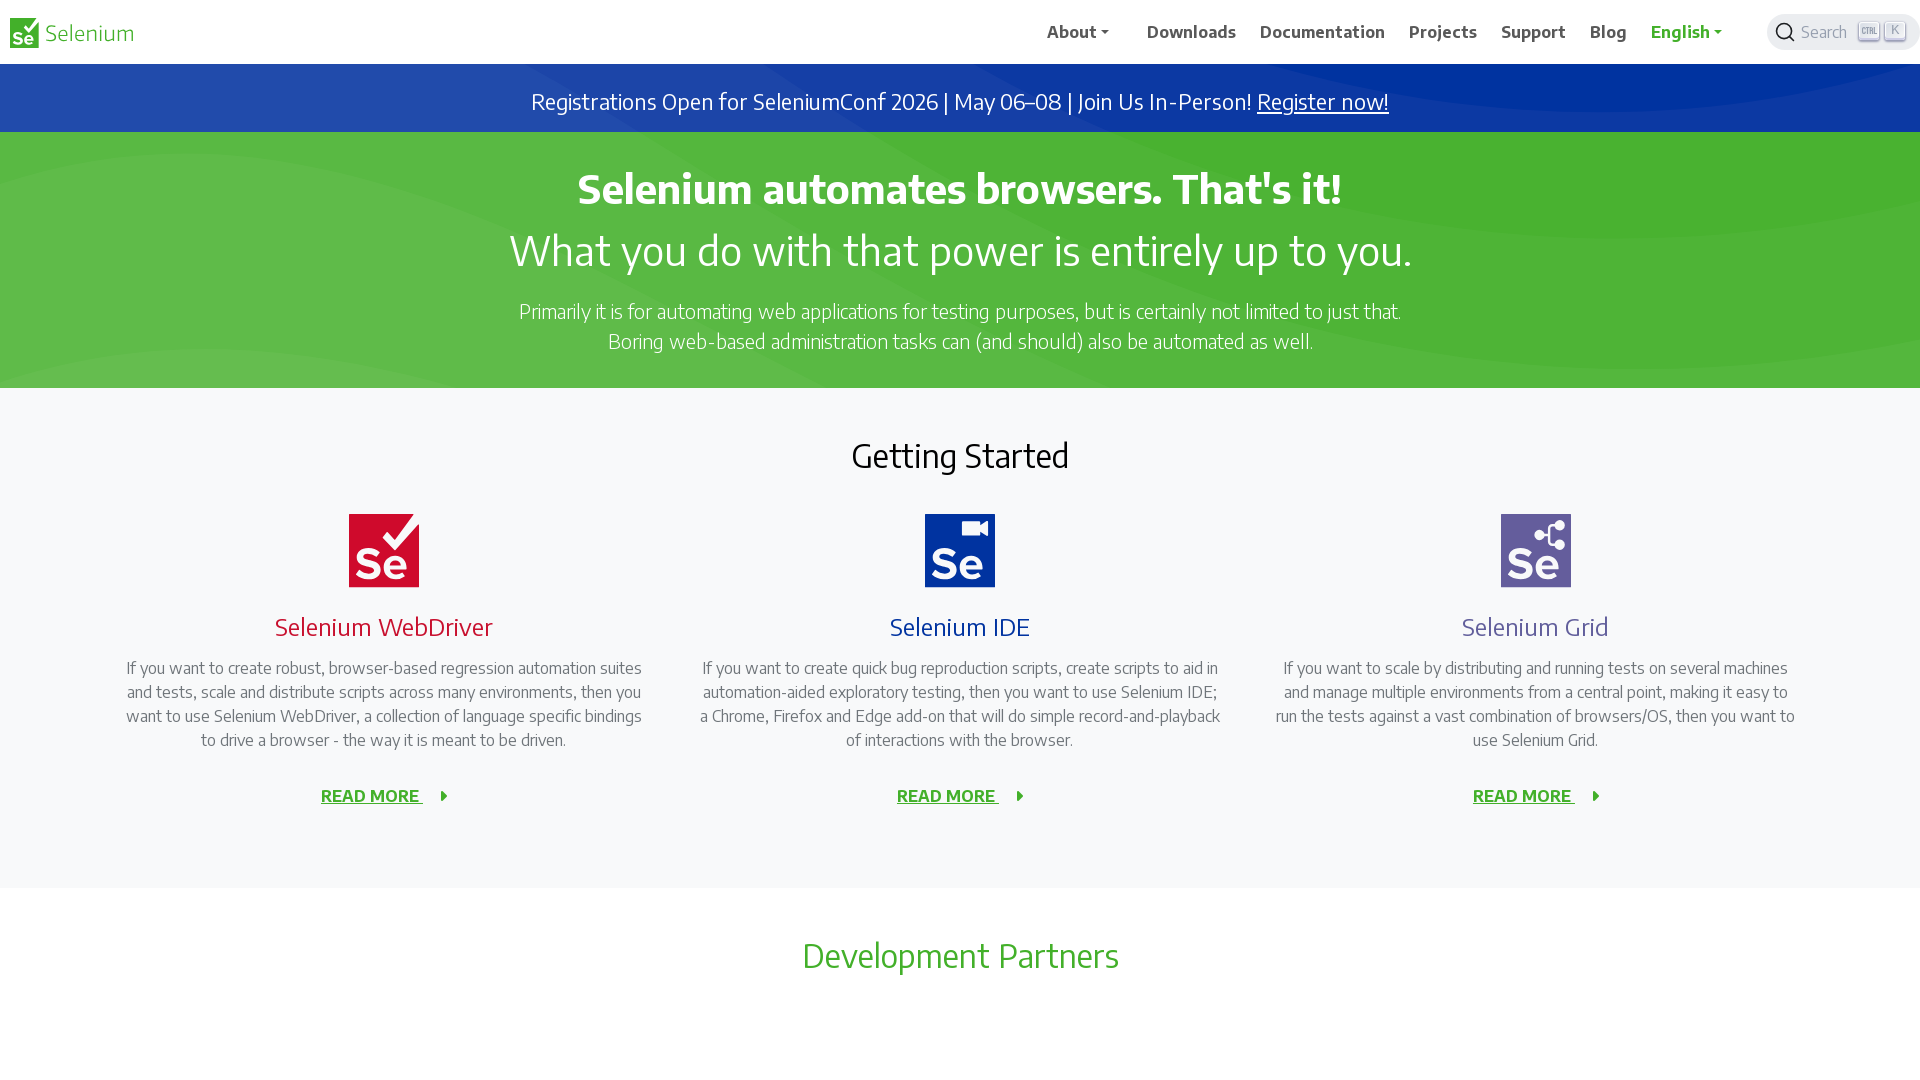